Navigates to the Training Support website homepage and clicks on the "About Us" link to verify navigation works correctly.

Starting URL: https://training-support.net/

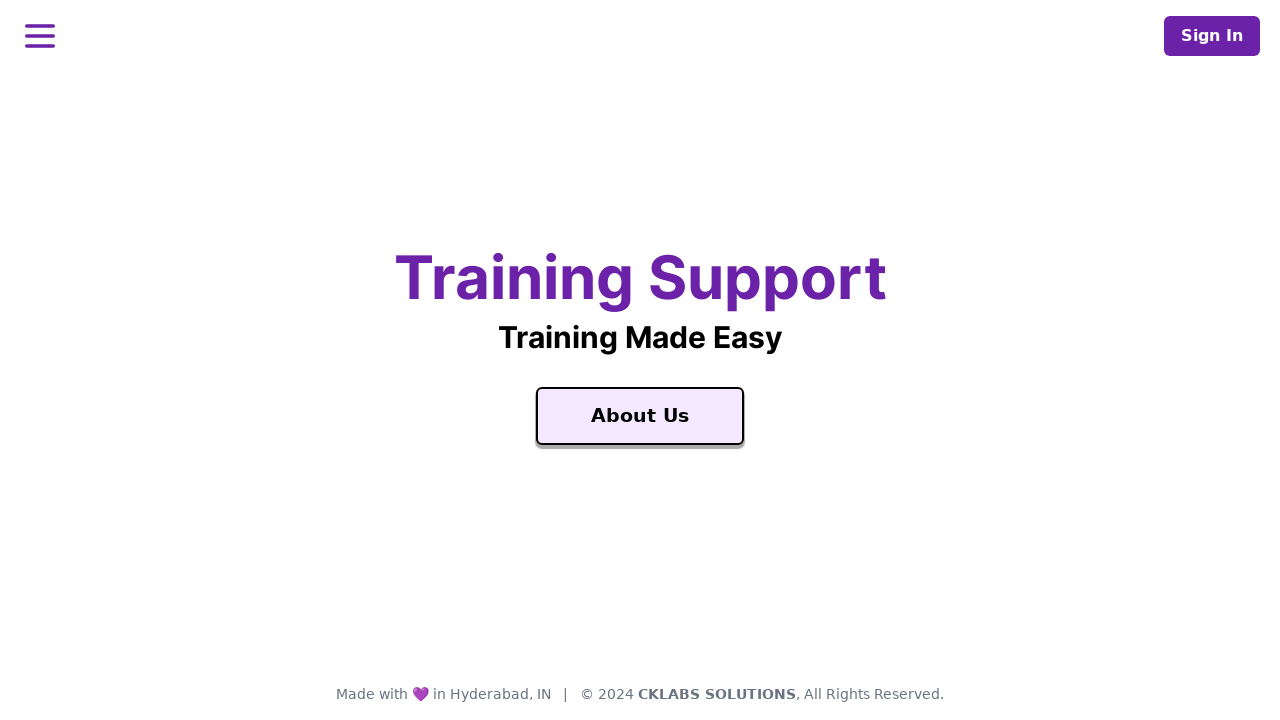

Navigated to Training Support website homepage
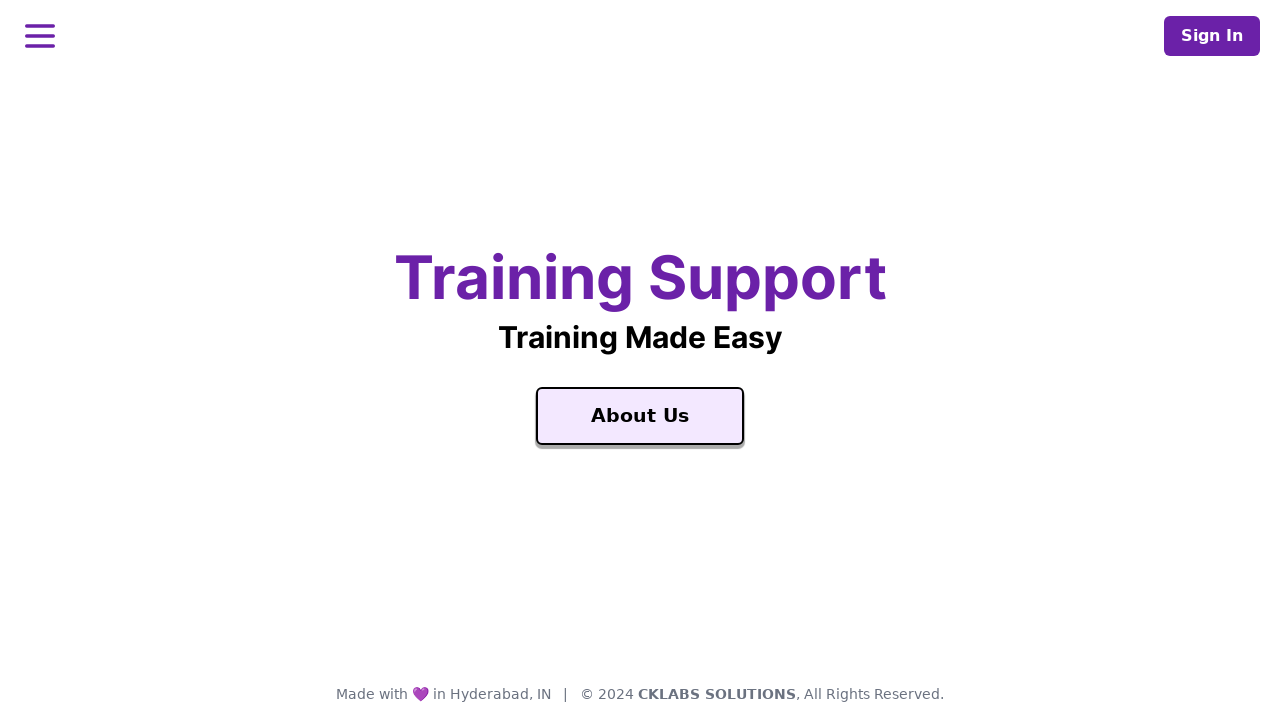

Clicked on the 'About Us' link at (640, 416) on text=About Us
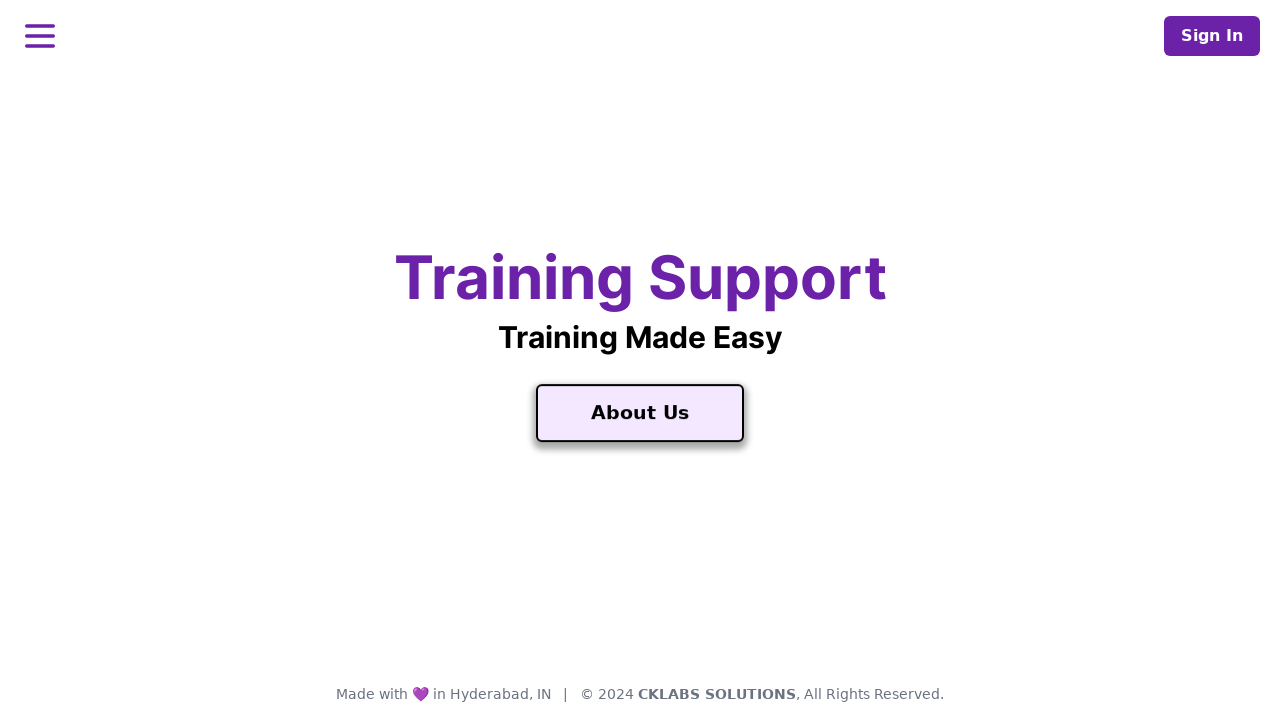

About Us page loaded successfully
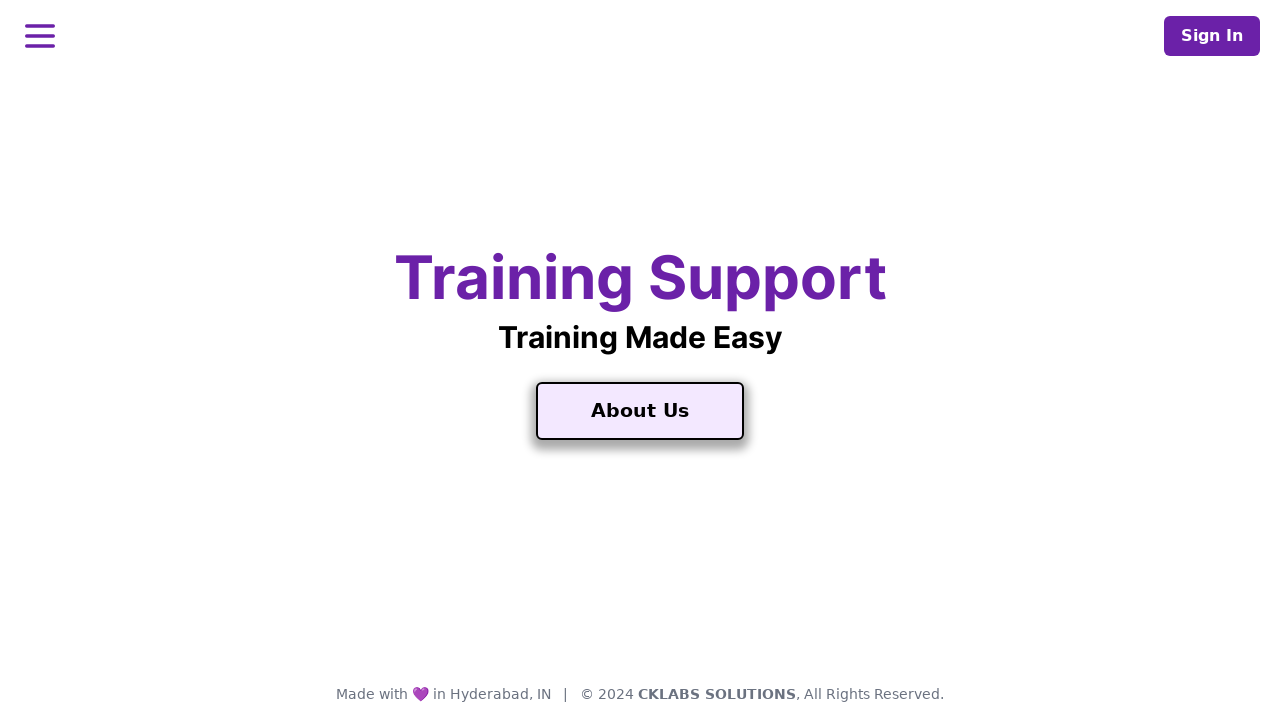

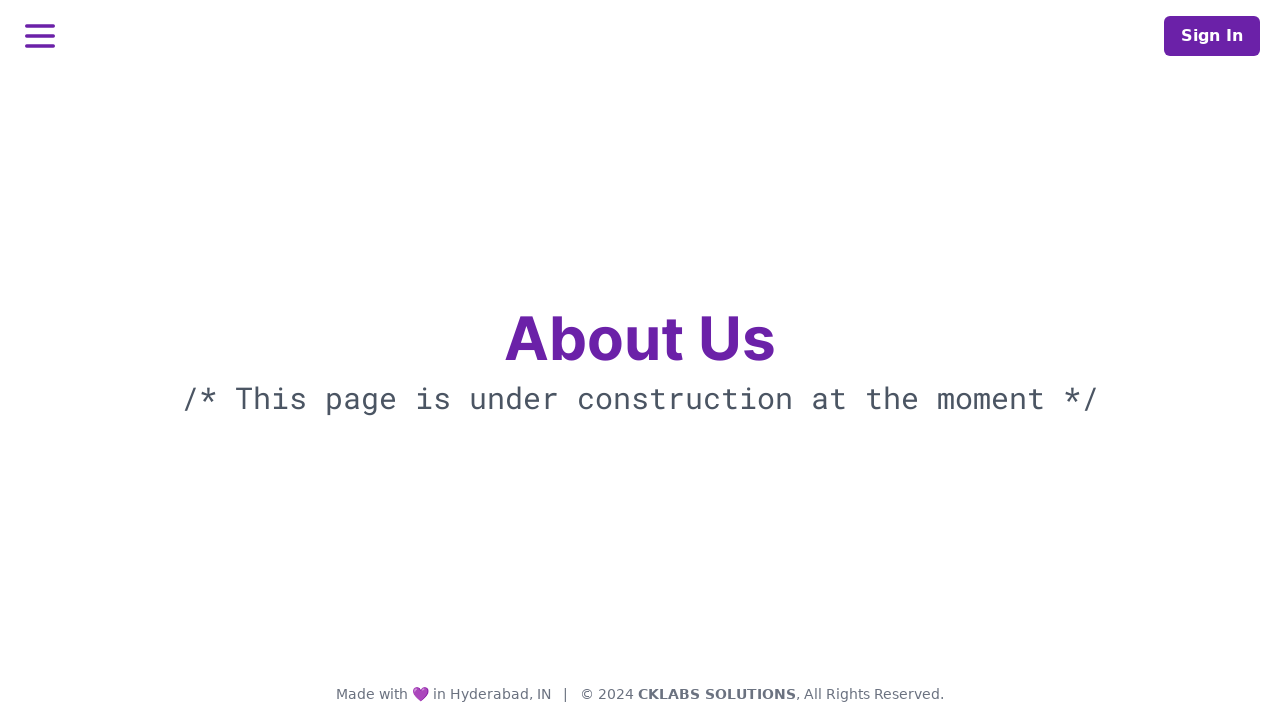